Tests clicking a blue primary button three times on the class attribute playground page, handling alert dialogs that appear after each click.

Starting URL: http://uitestingplayground.com/classattr/

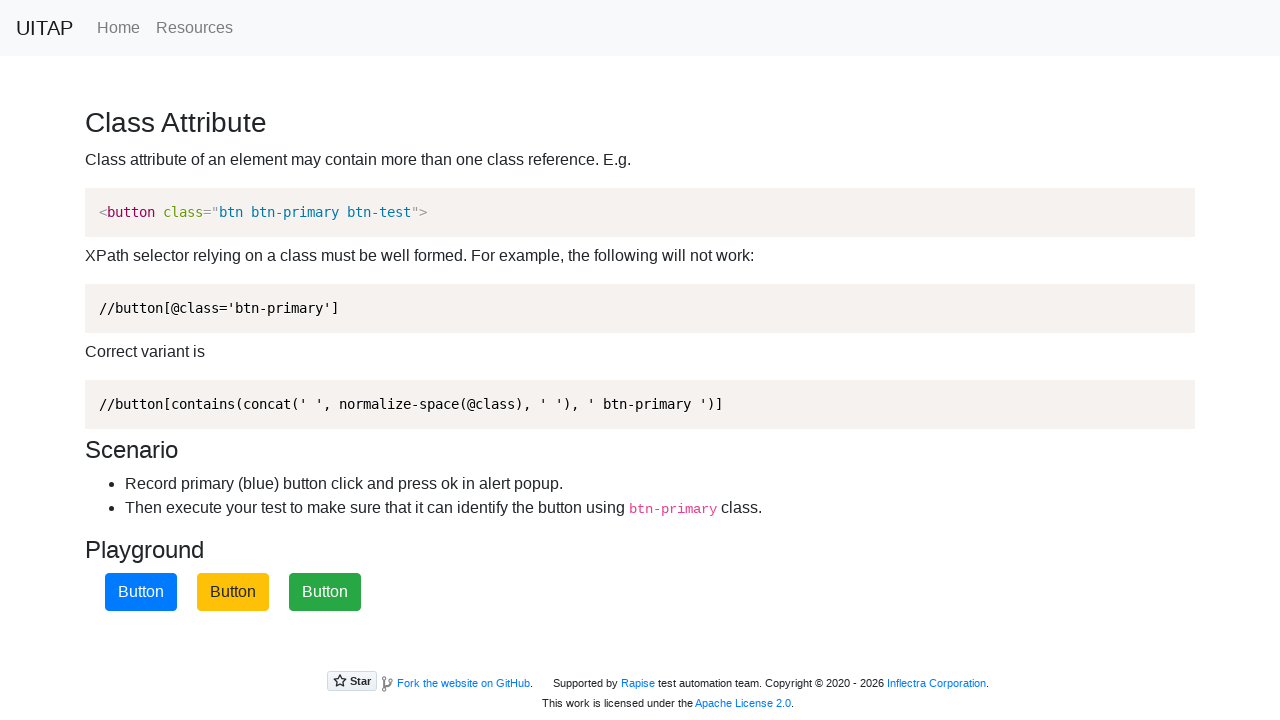

Navigated to class attribute playground page
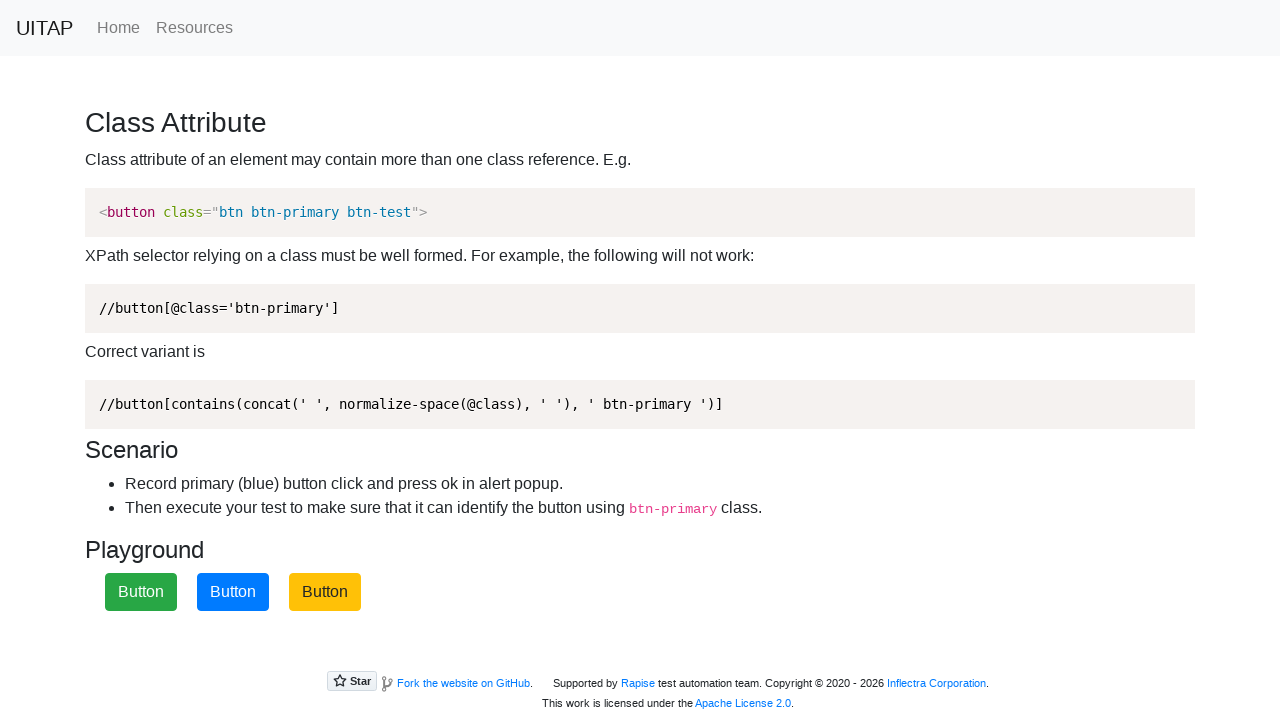

Set up dialog handler to accept alerts
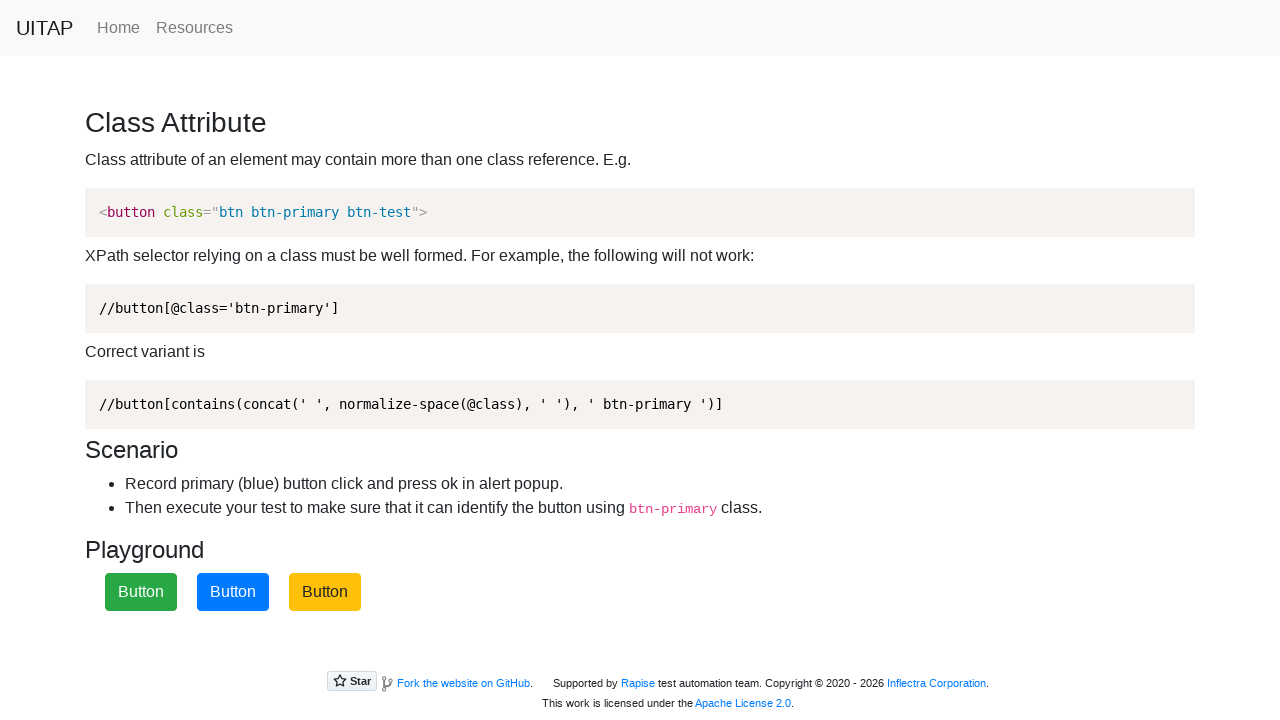

Clicked blue primary button (click 1 of 3) at (233, 592) on button.btn-primary
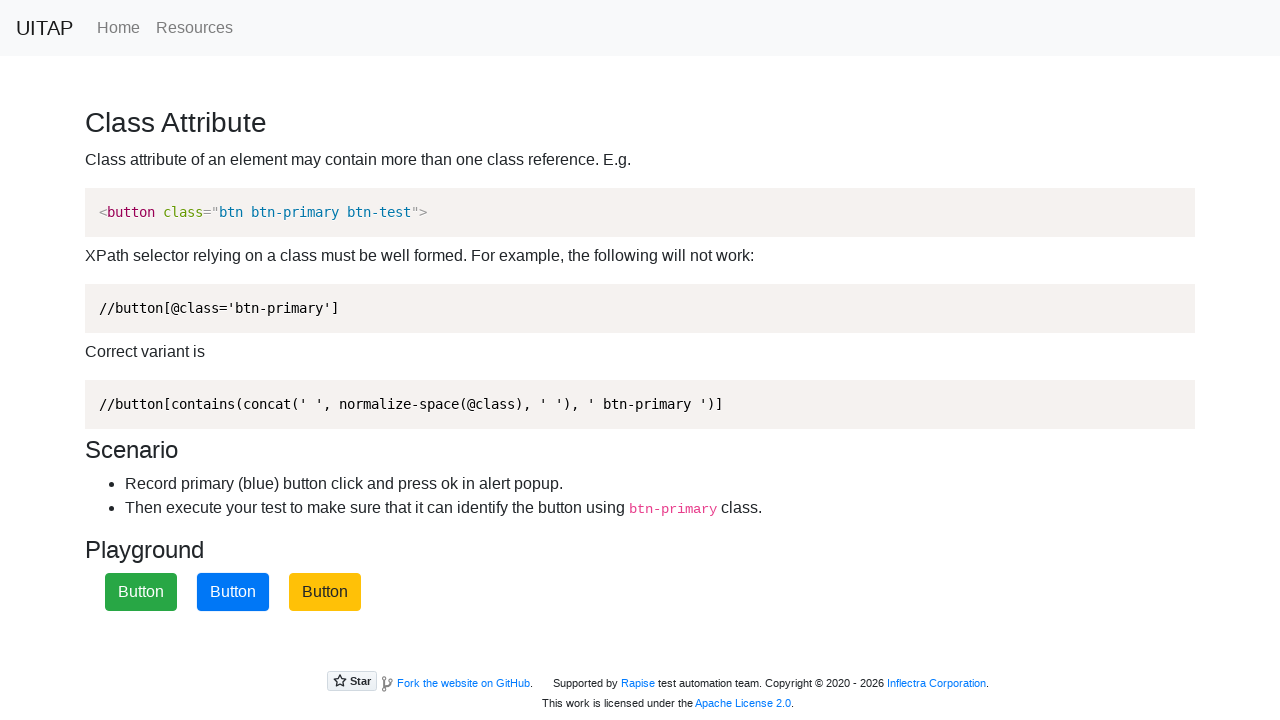

Waited 1 second before next click
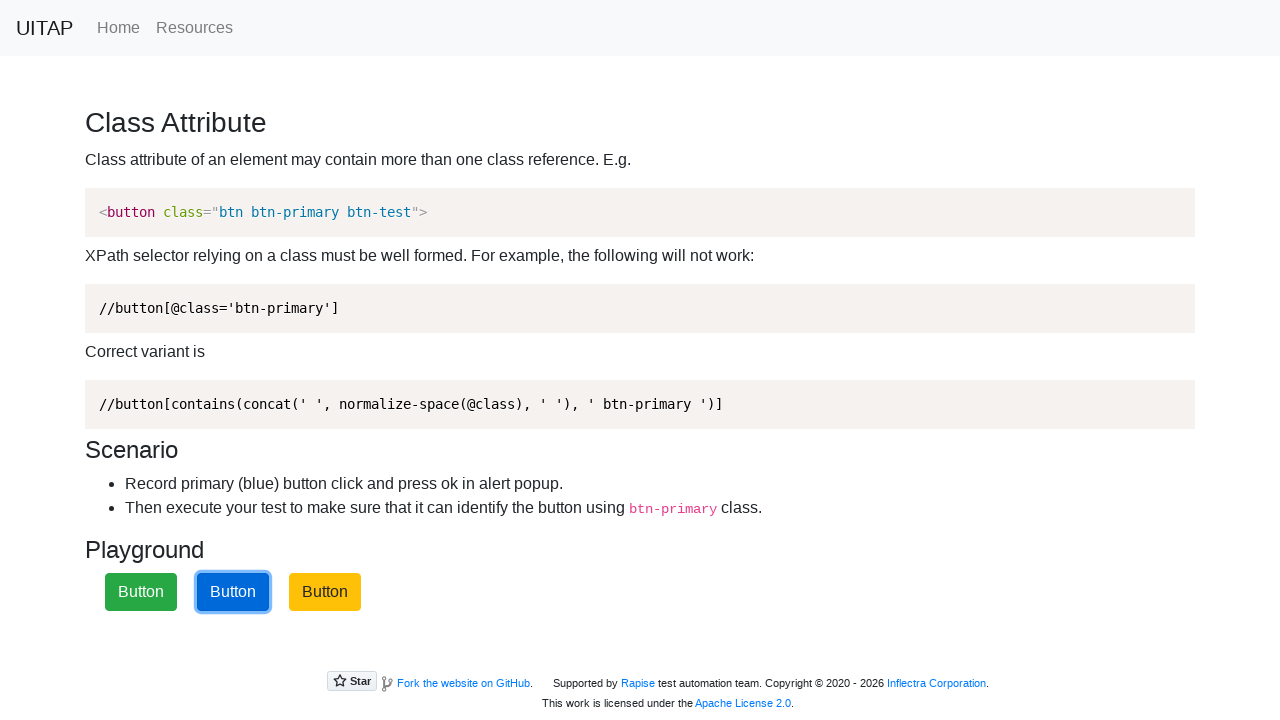

Set up dialog handler to accept alerts
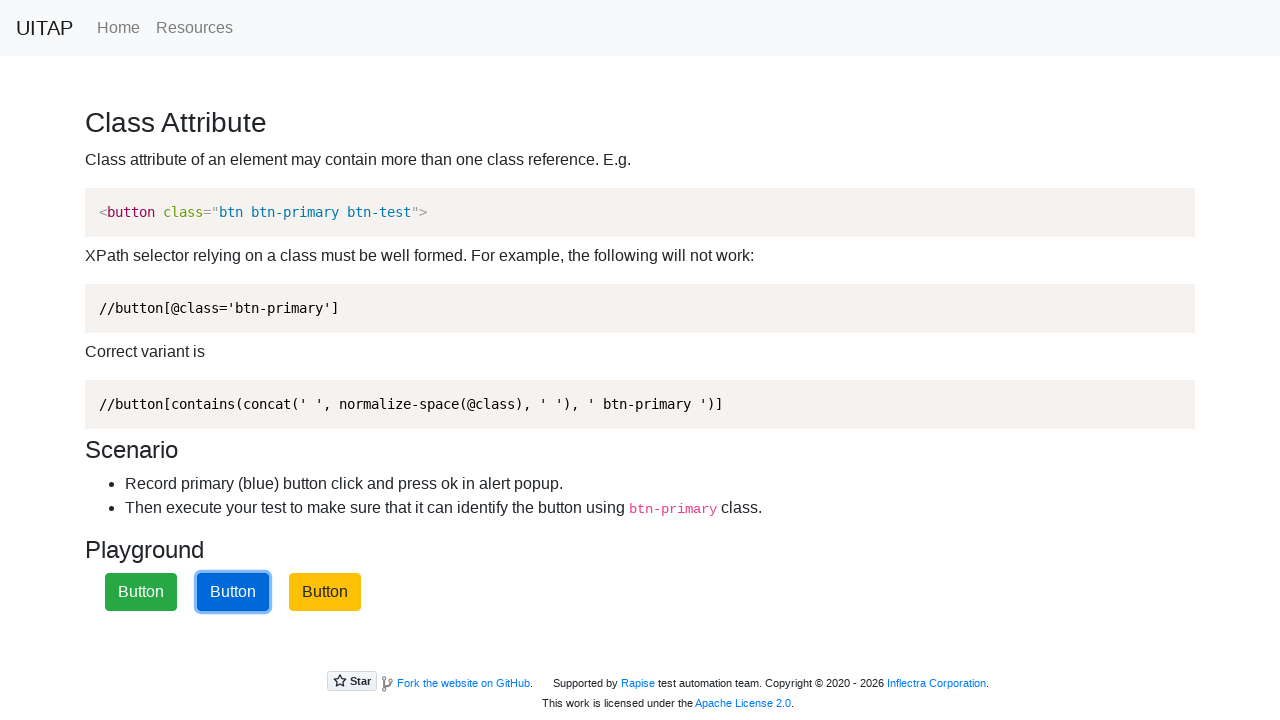

Clicked blue primary button (click 2 of 3) at (233, 592) on button.btn-primary
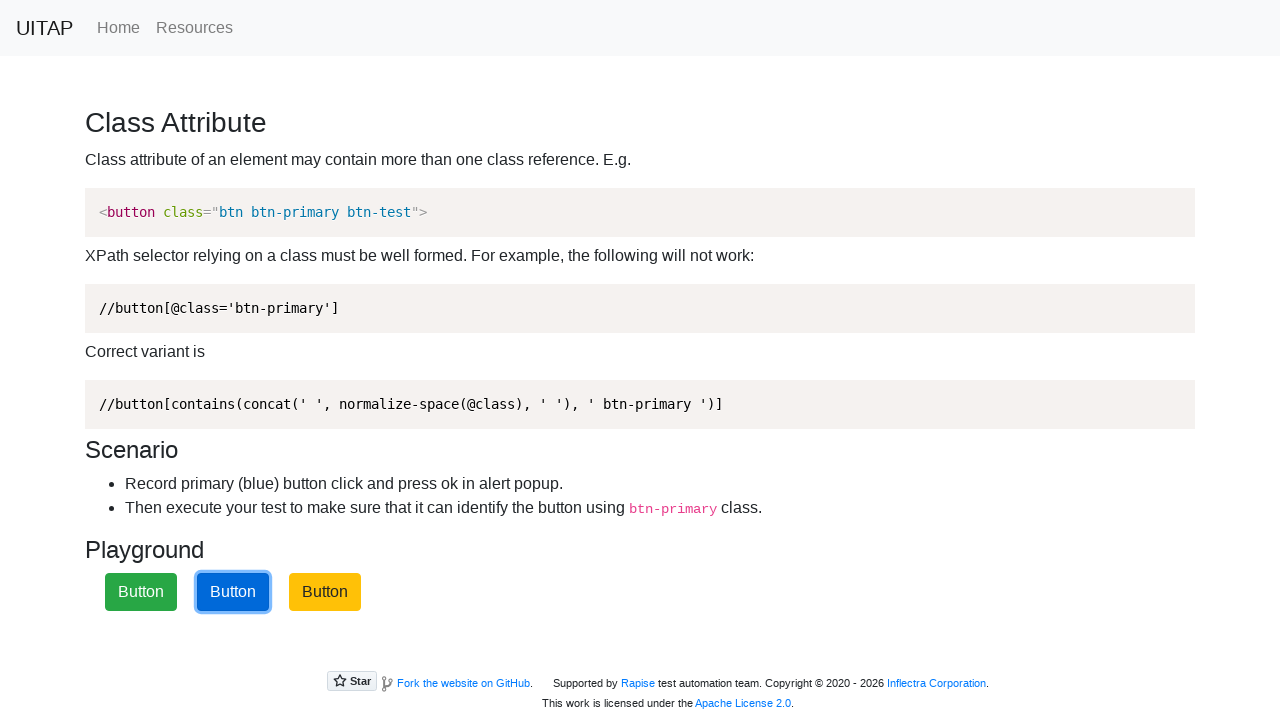

Waited 1 second before next click
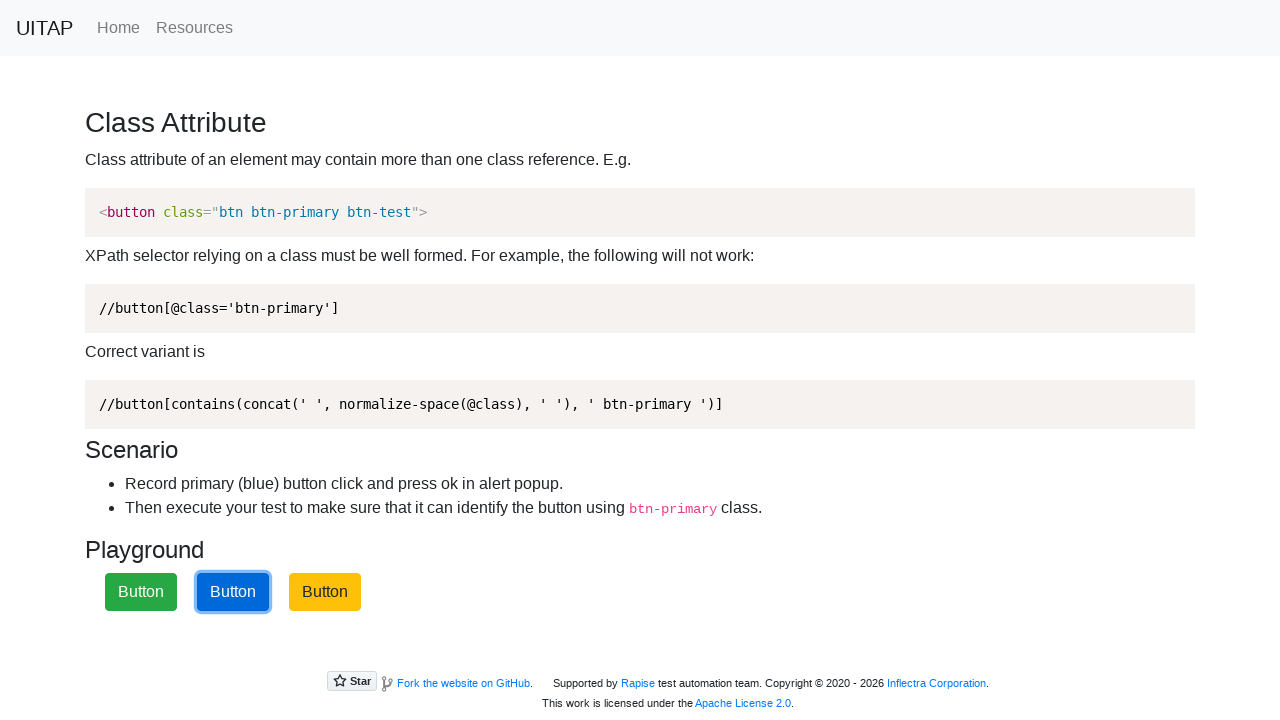

Set up dialog handler to accept alerts
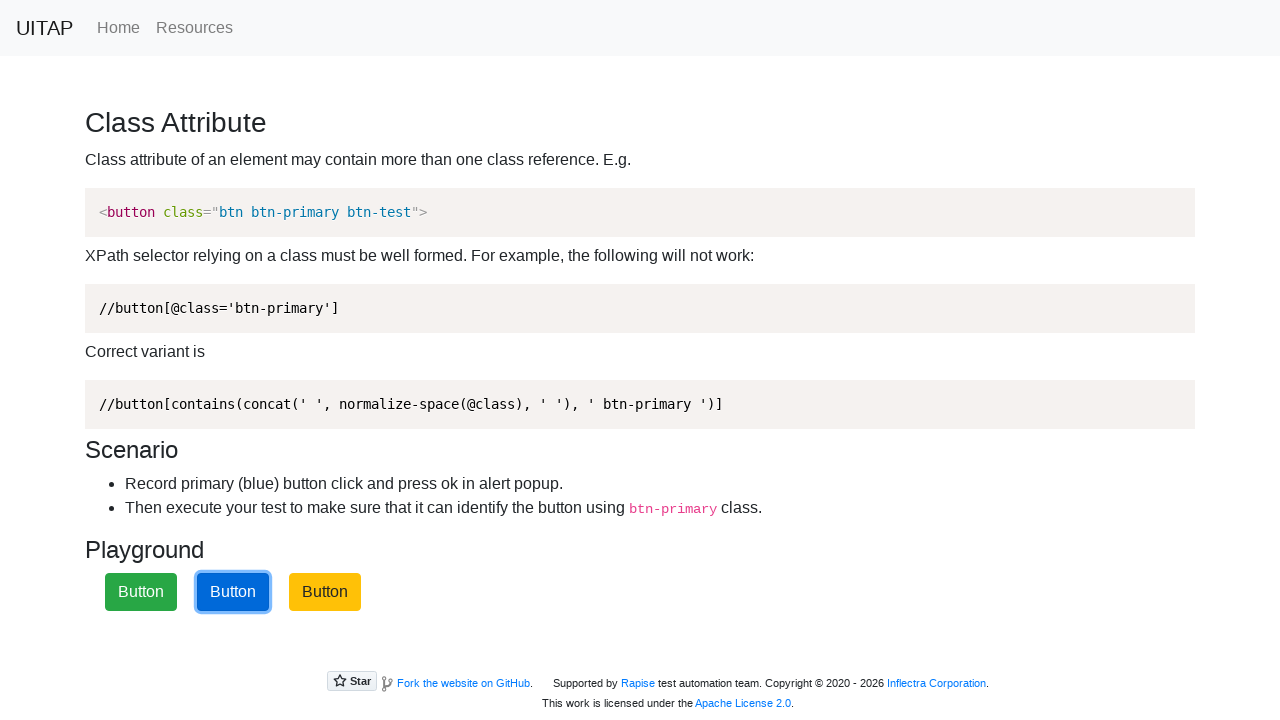

Clicked blue primary button (click 3 of 3) at (233, 592) on button.btn-primary
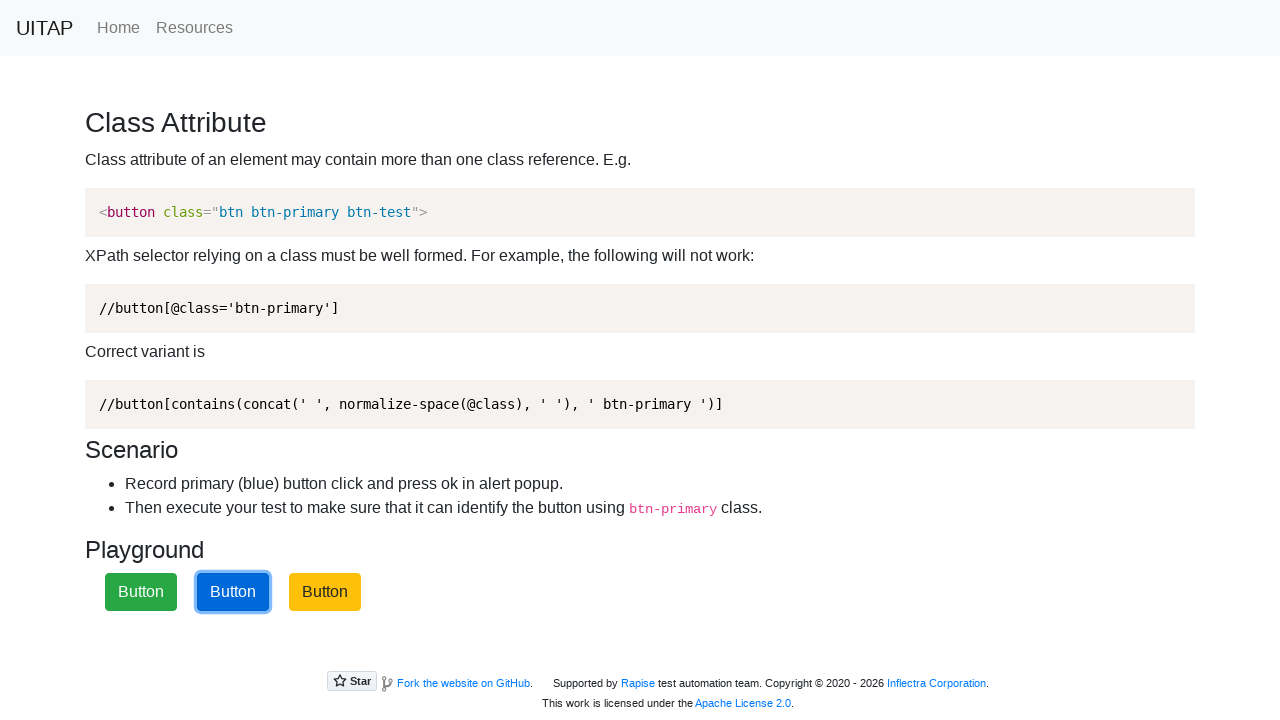

Waited 1 second before next click
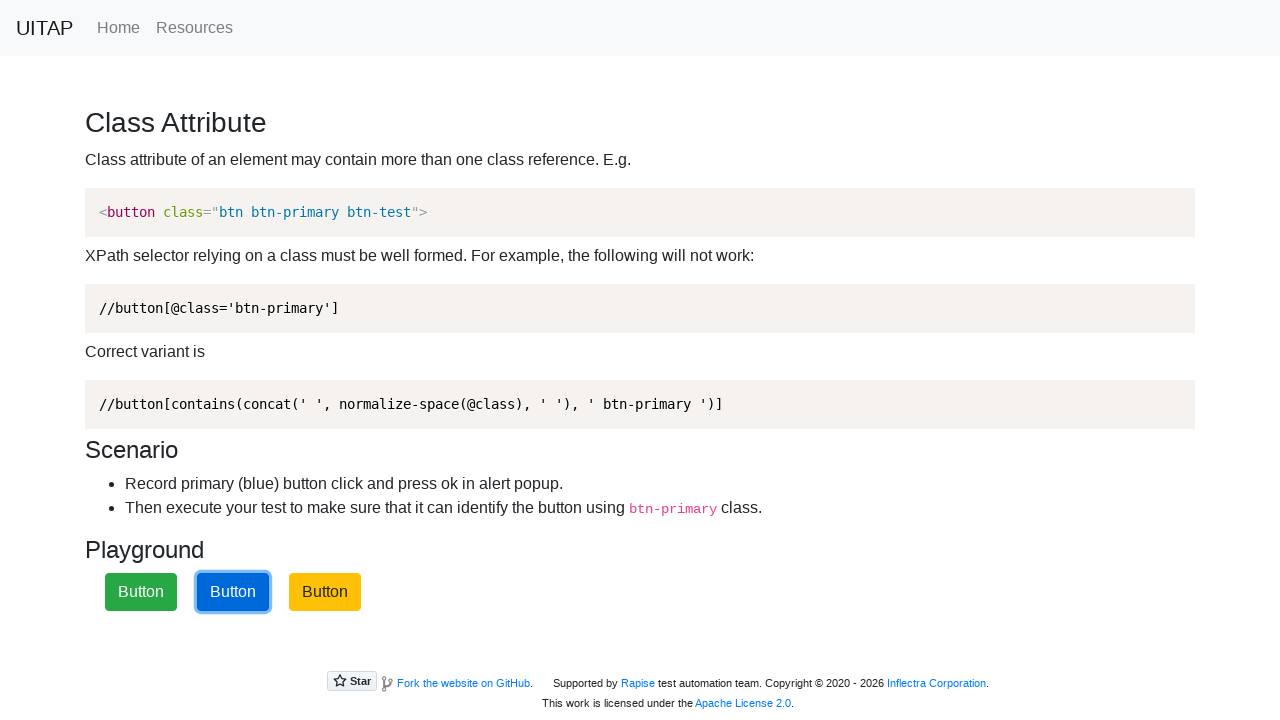

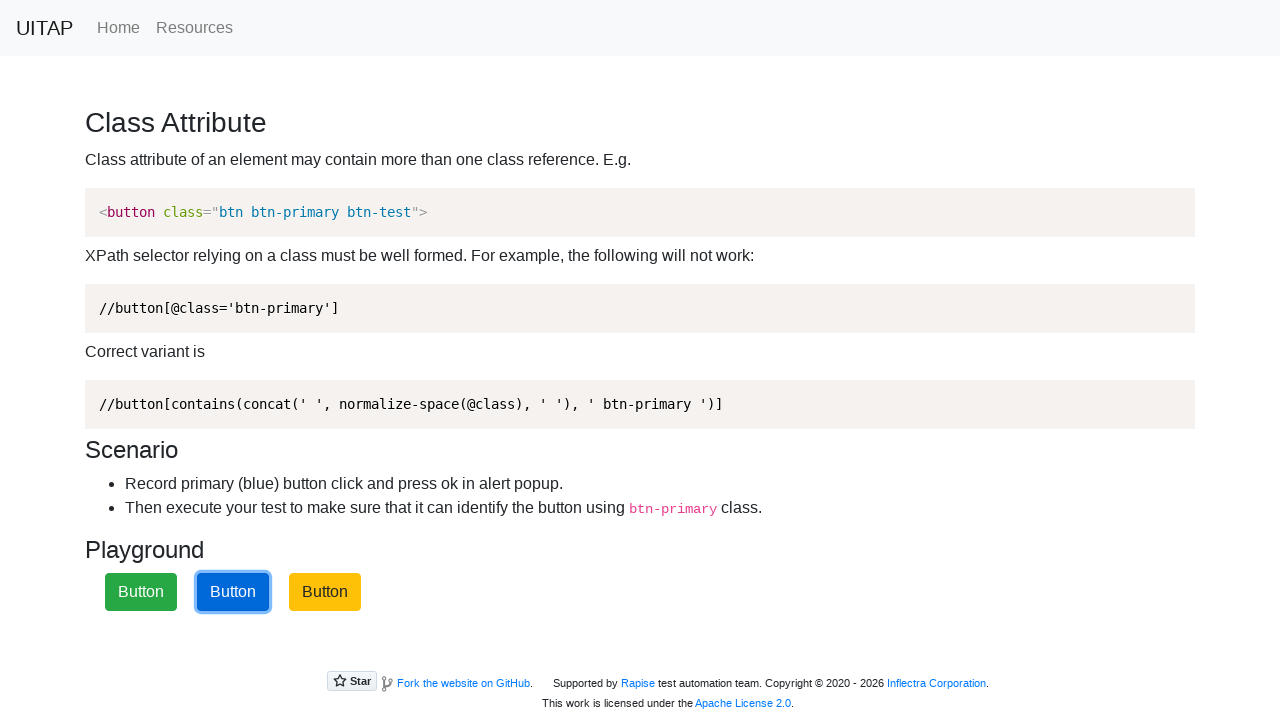